Tests JavaScript alert handling by triggering an alert, accepting it, and verifying the result message

Starting URL: https://the-internet.herokuapp.com/javascript_alerts

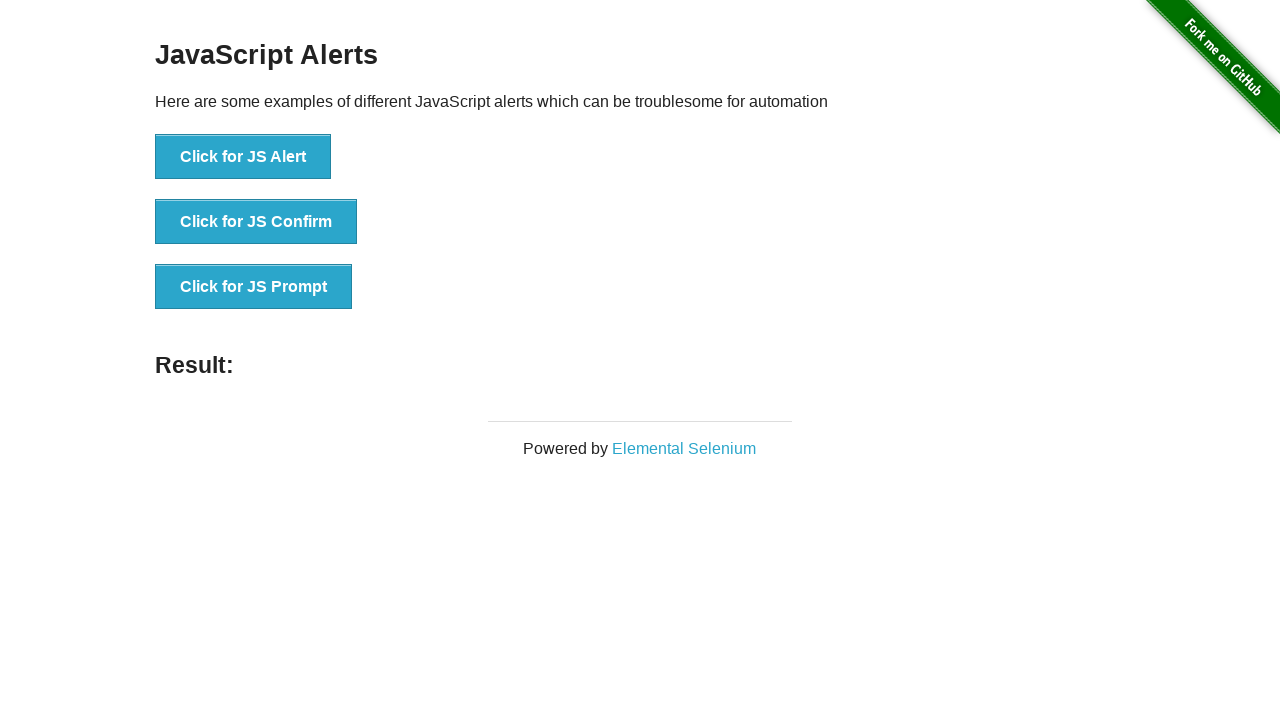

Clicked button to trigger JavaScript alert at (243, 157) on xpath=//button[normalize-space()='Click for JS Alert']
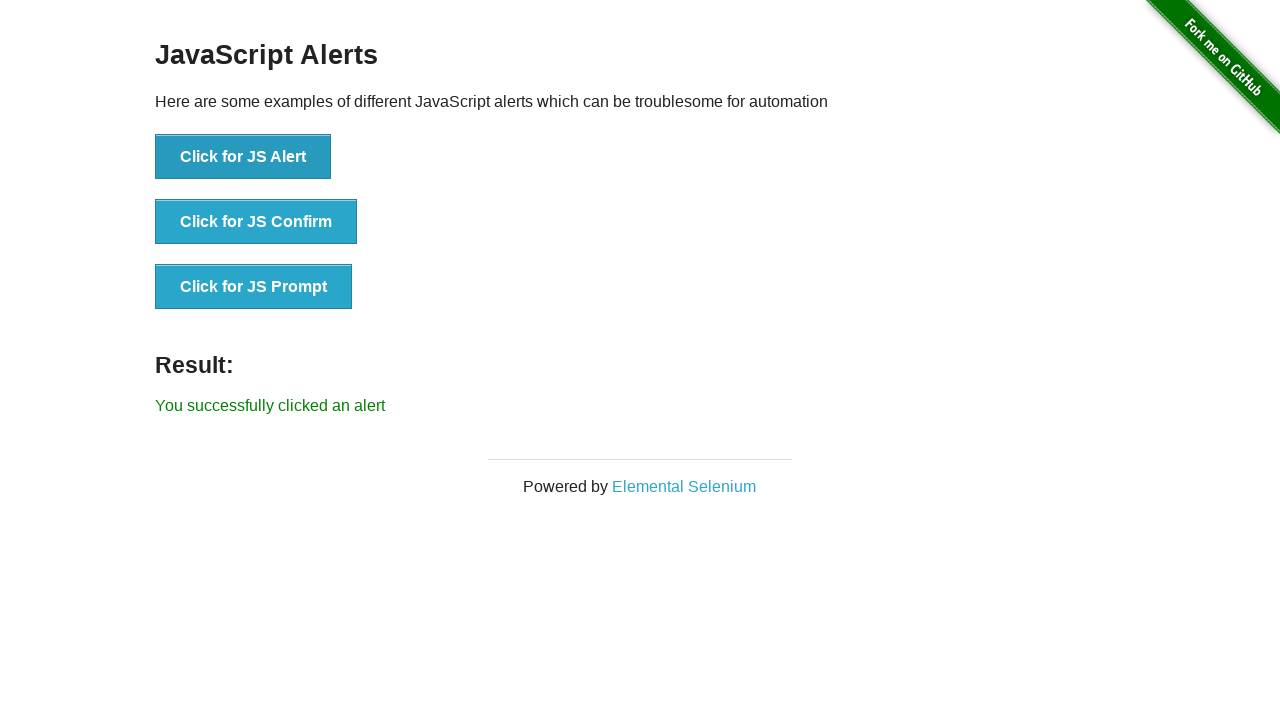

Set up dialog handler to accept alert
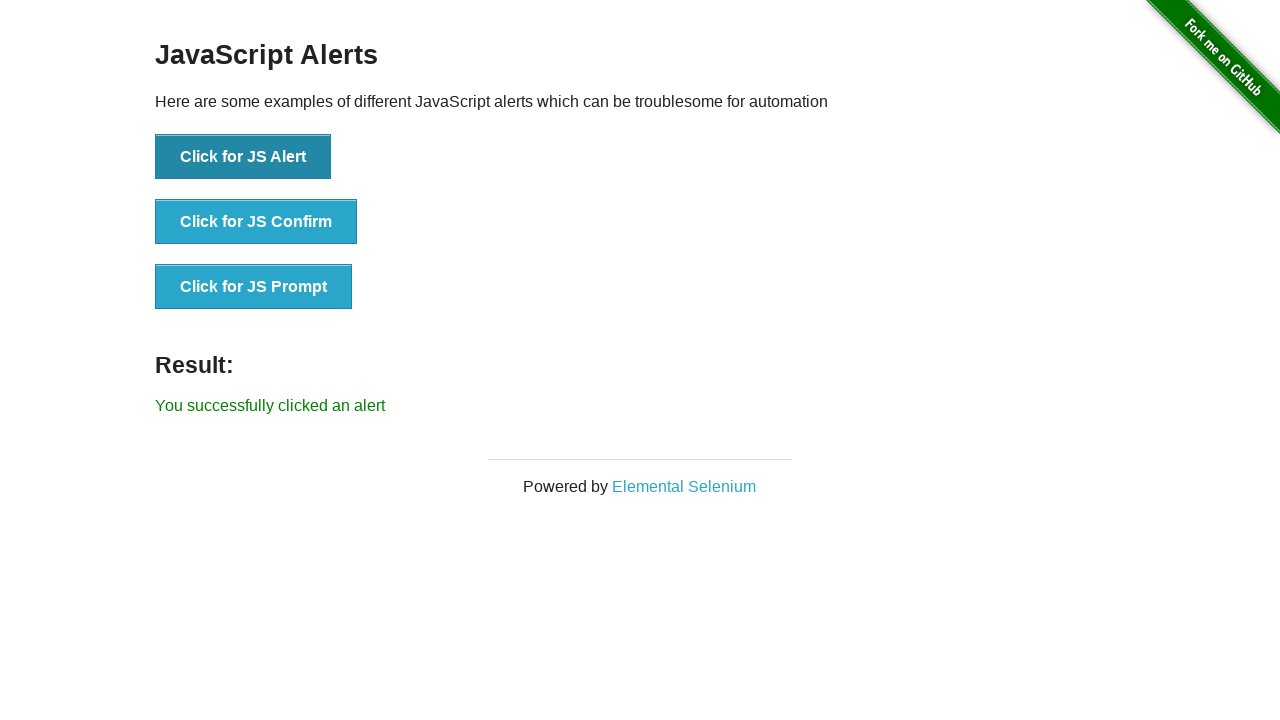

Result message element appeared after accepting alert
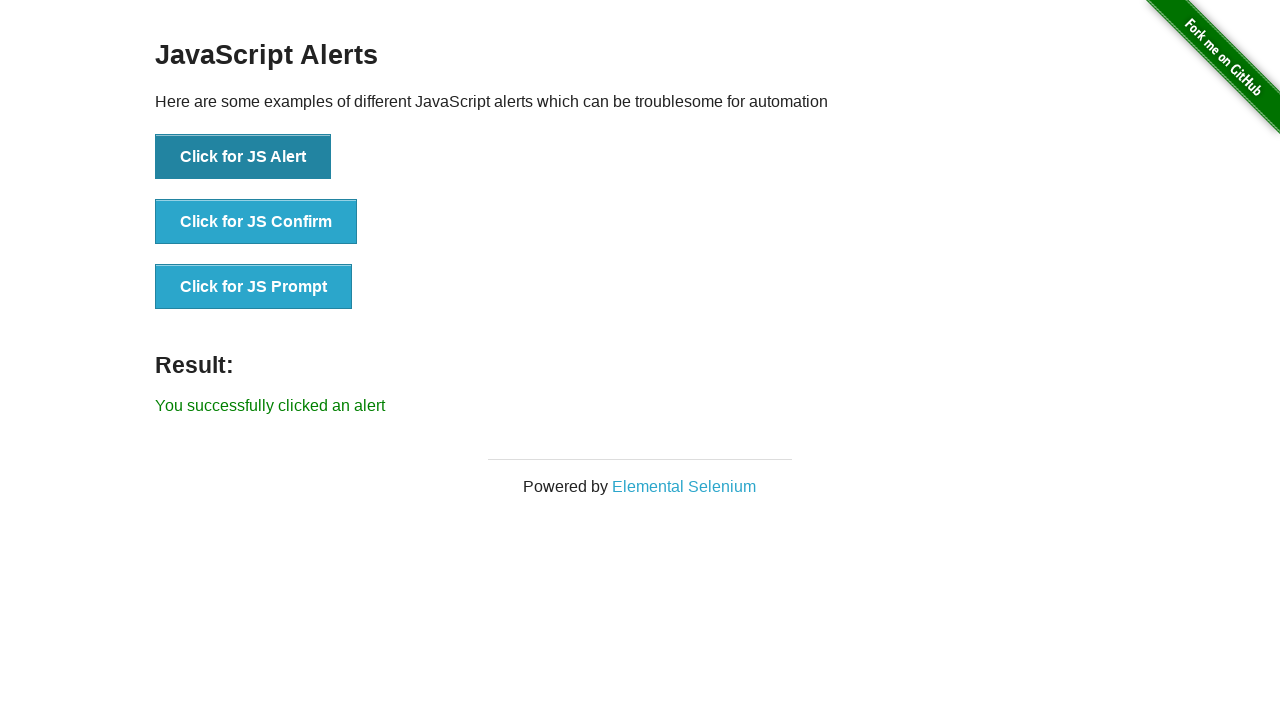

Retrieved result text content
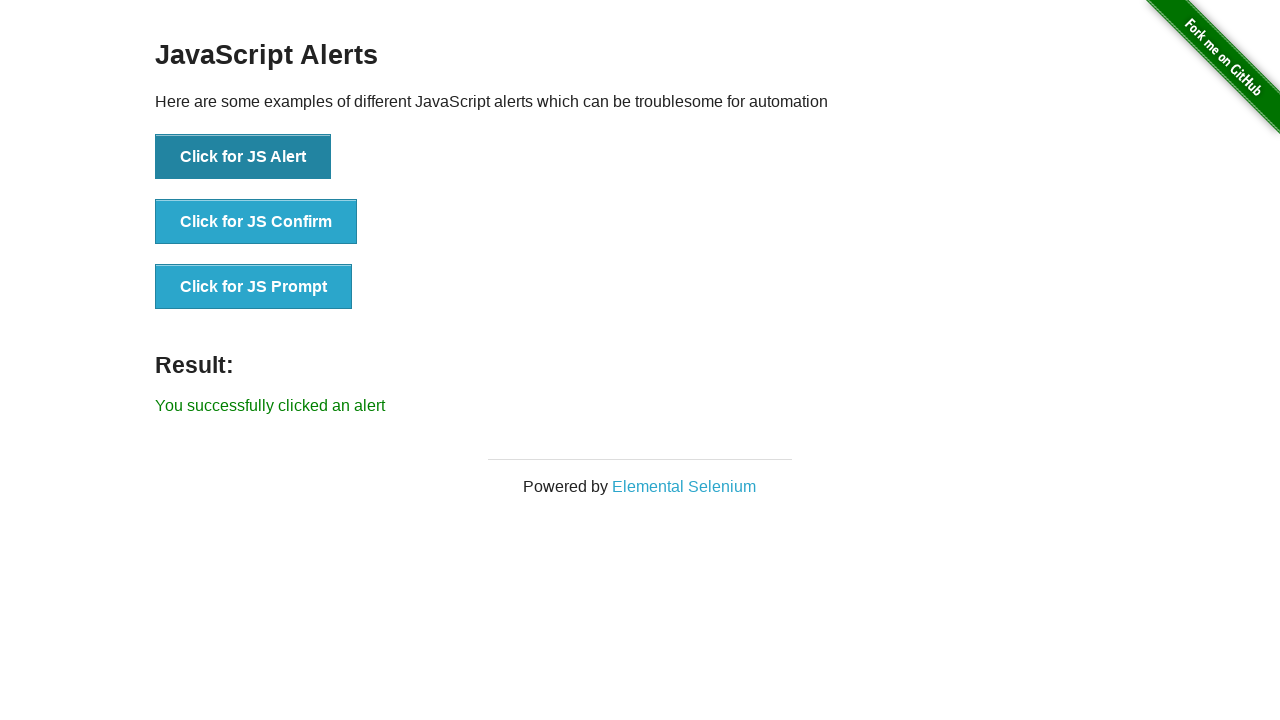

Verified result text contains 'You successfully clicked an alert'
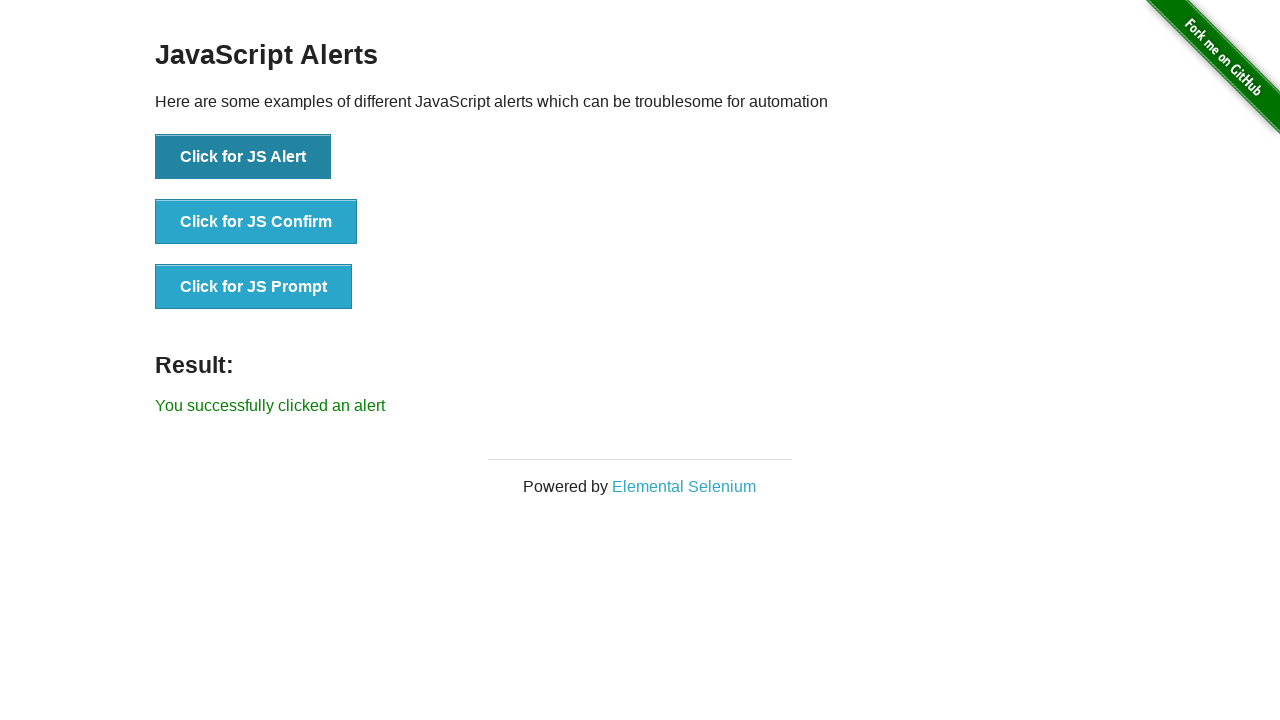

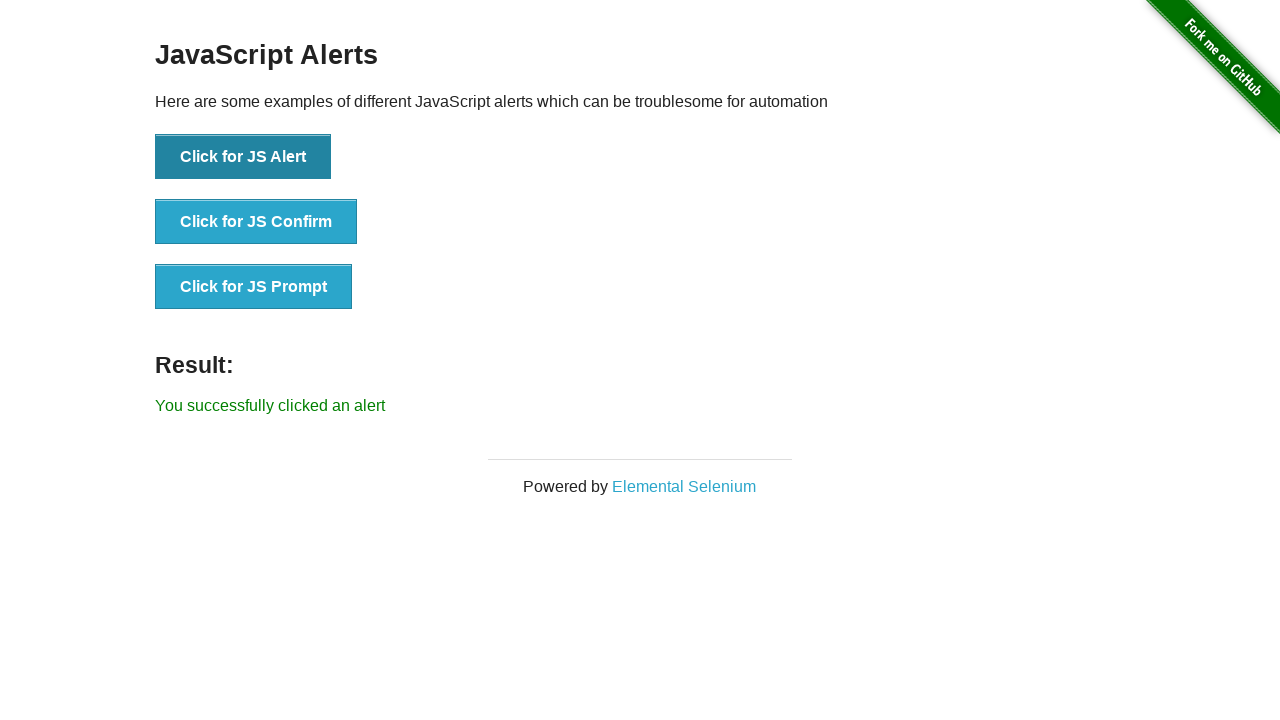